Tests the contact form functionality by navigating to the Contact page, filling out the form with name, email, subject, and message, then submitting and verifying the success message.

Starting URL: https://alchemy.hguy.co/lms

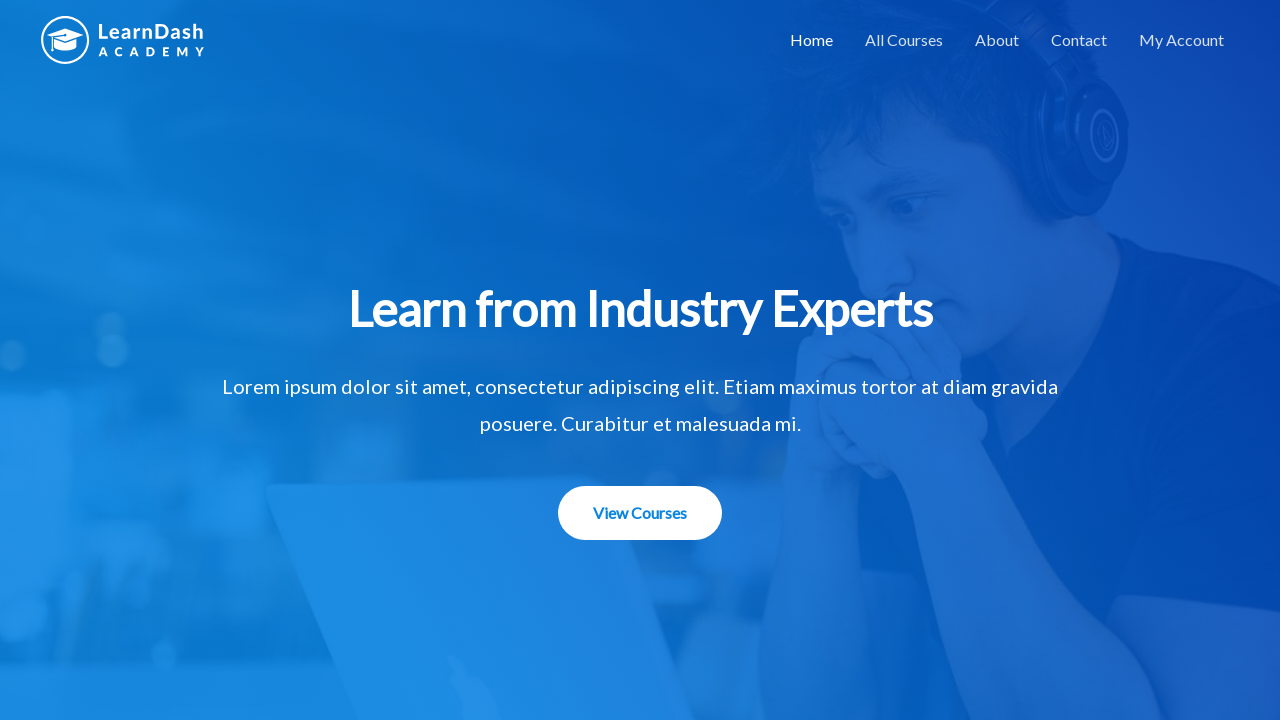

Clicked Contact link in navigation at (1079, 40) on xpath=//a[text()='Contact']
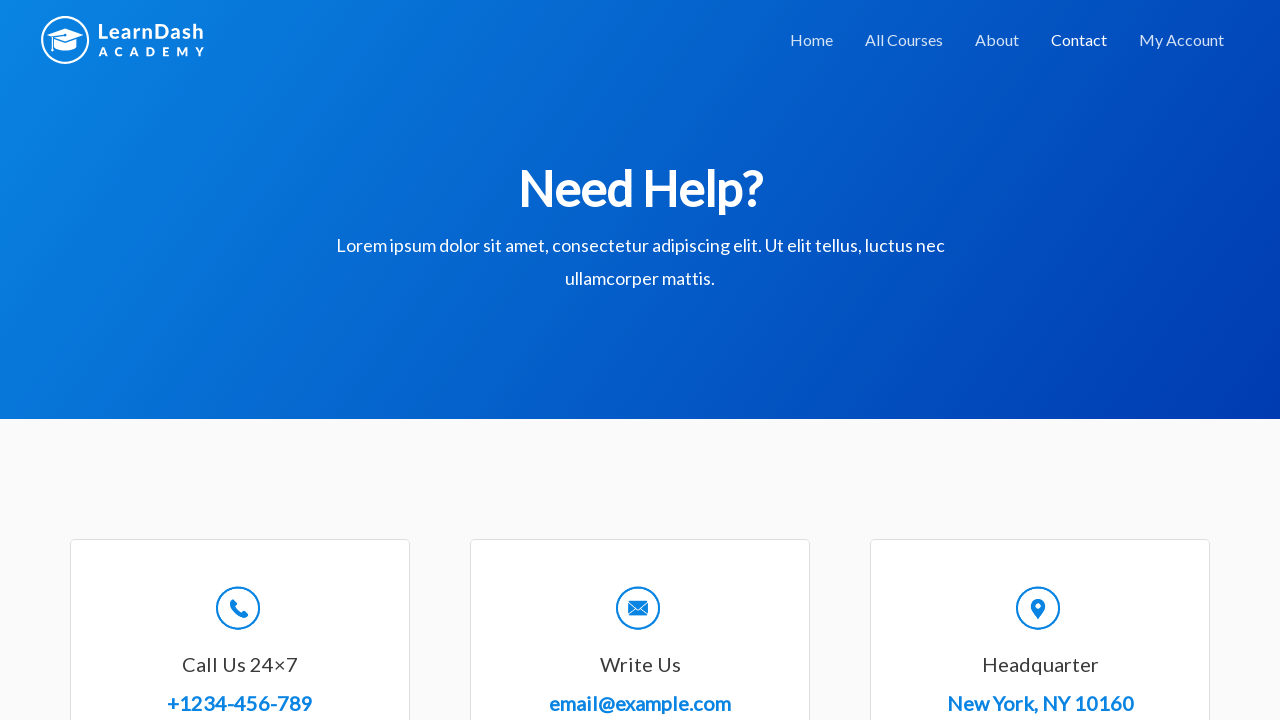

Contact page loaded
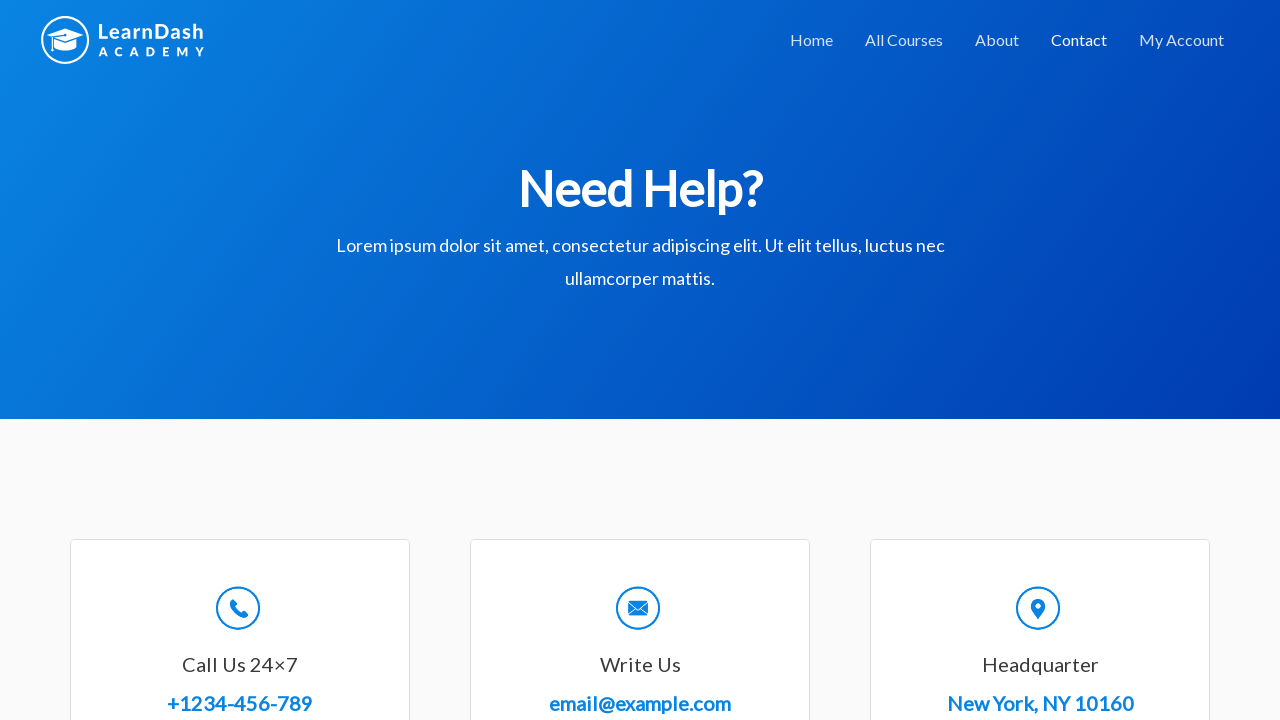

Filled name field with 'Jennifer' on #wpforms-8-field_0
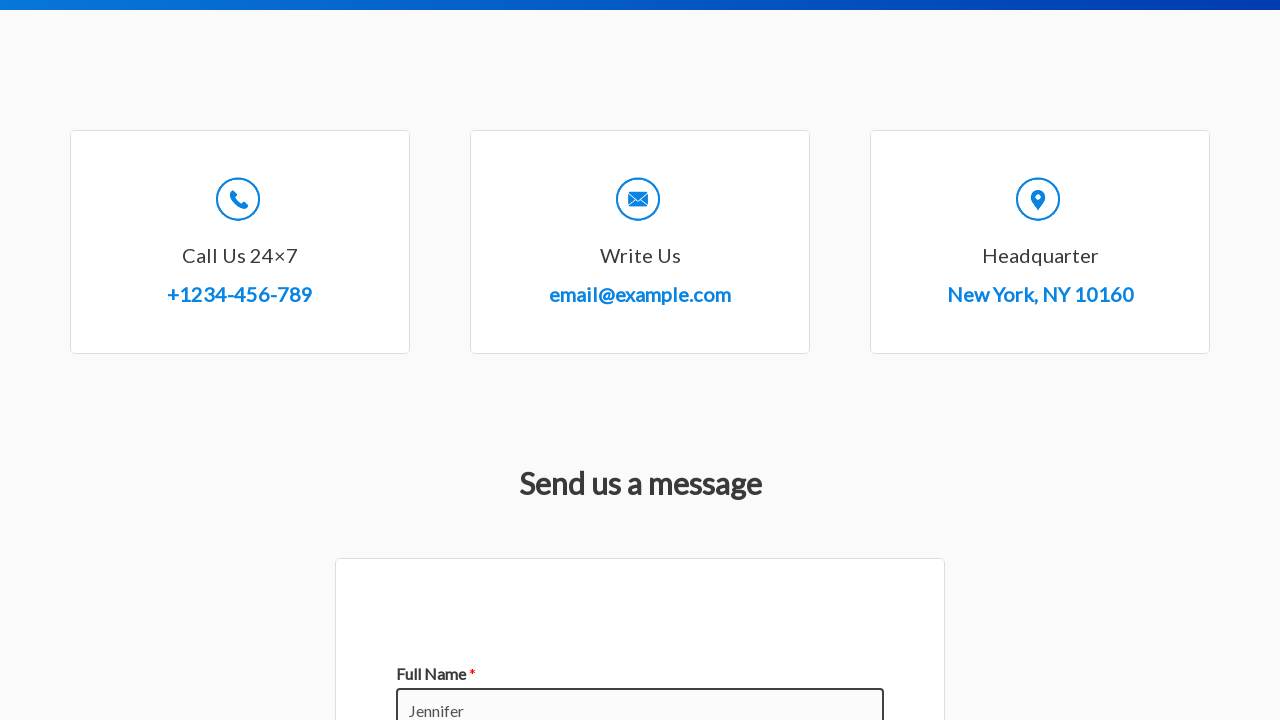

Filled email field with 'jennifer.test@example.com' on #wpforms-8-field_1
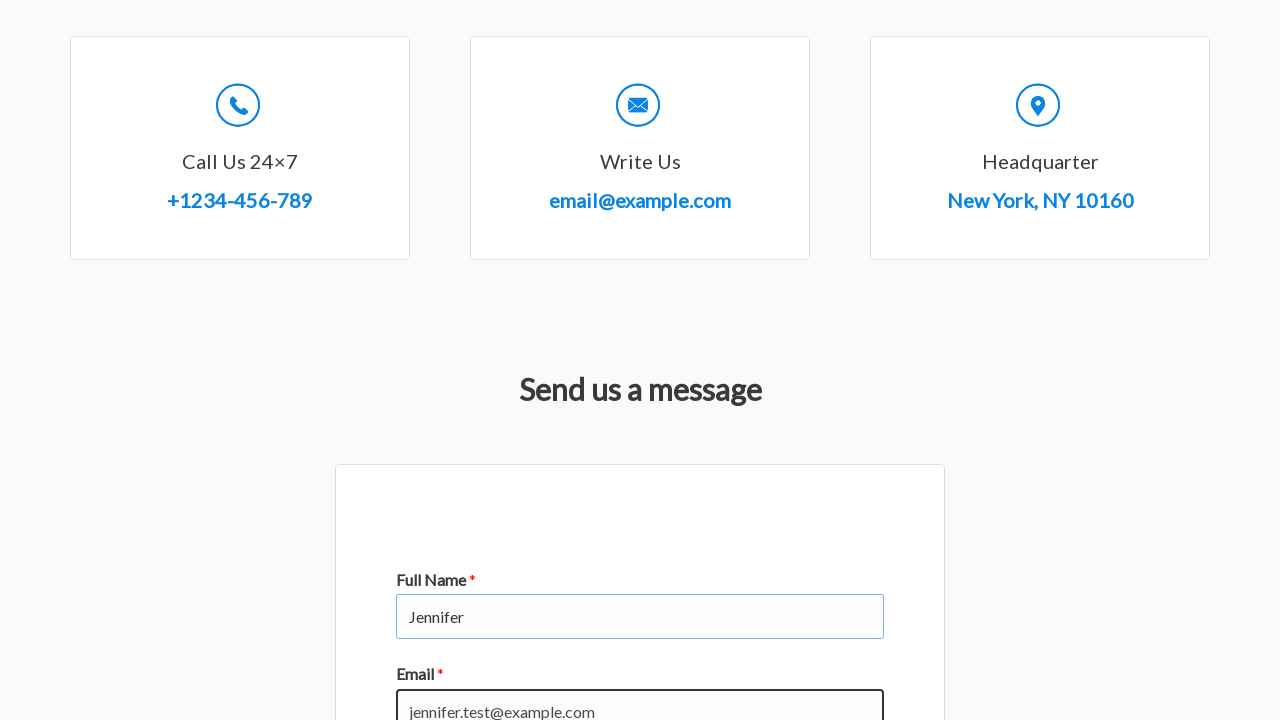

Filled subject field with 'General inquiry' on #wpforms-8-field_3
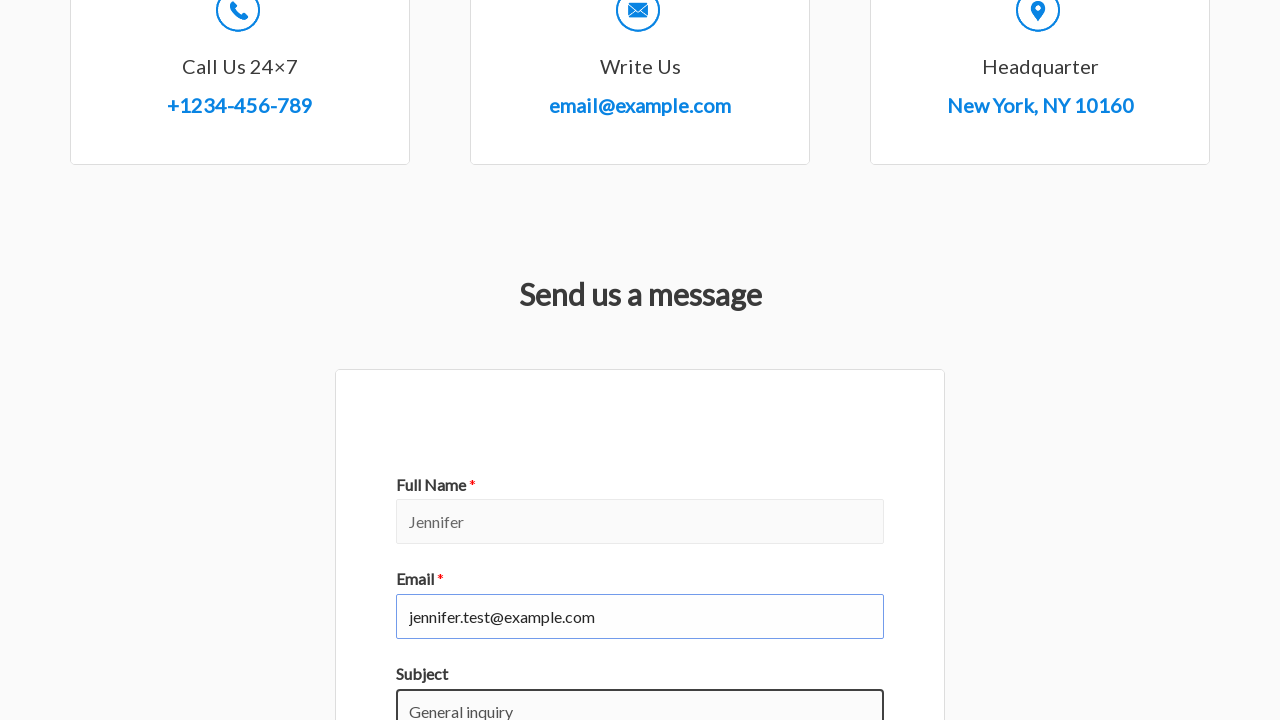

Filled message field with course inquiry on #wpforms-8-field_2
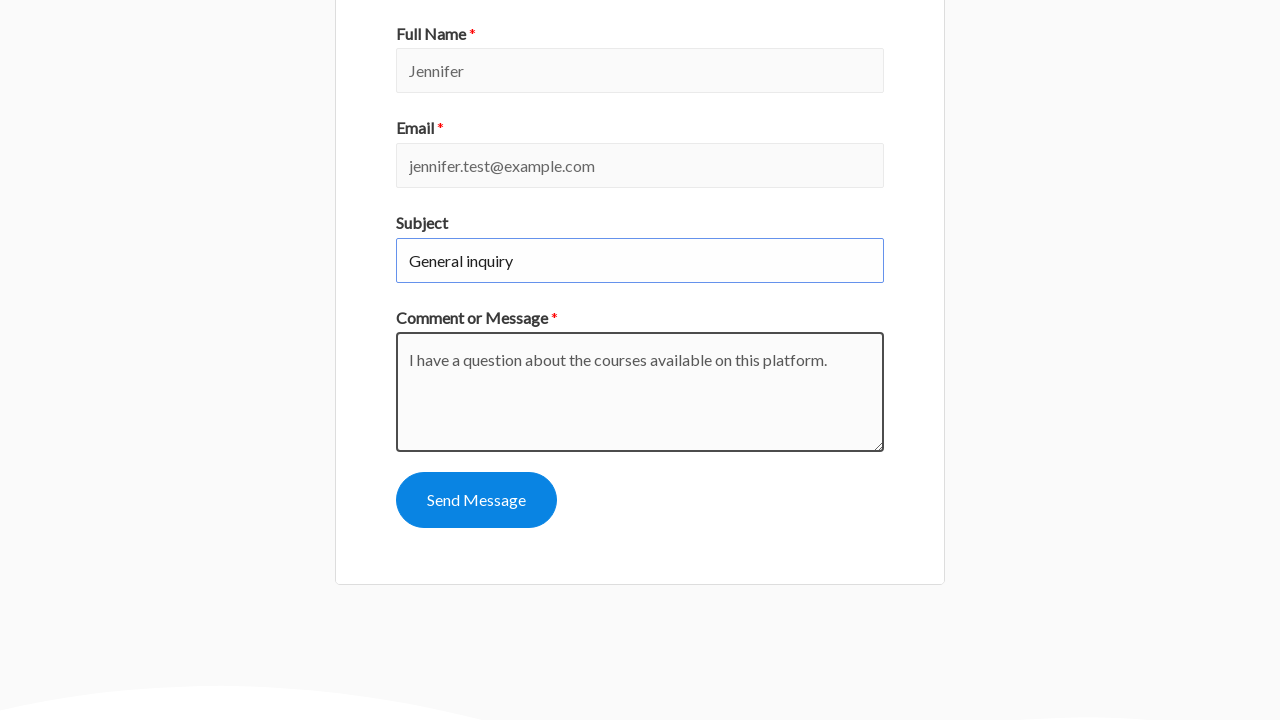

Clicked submit button to send contact form at (476, 500) on #wpforms-submit-8
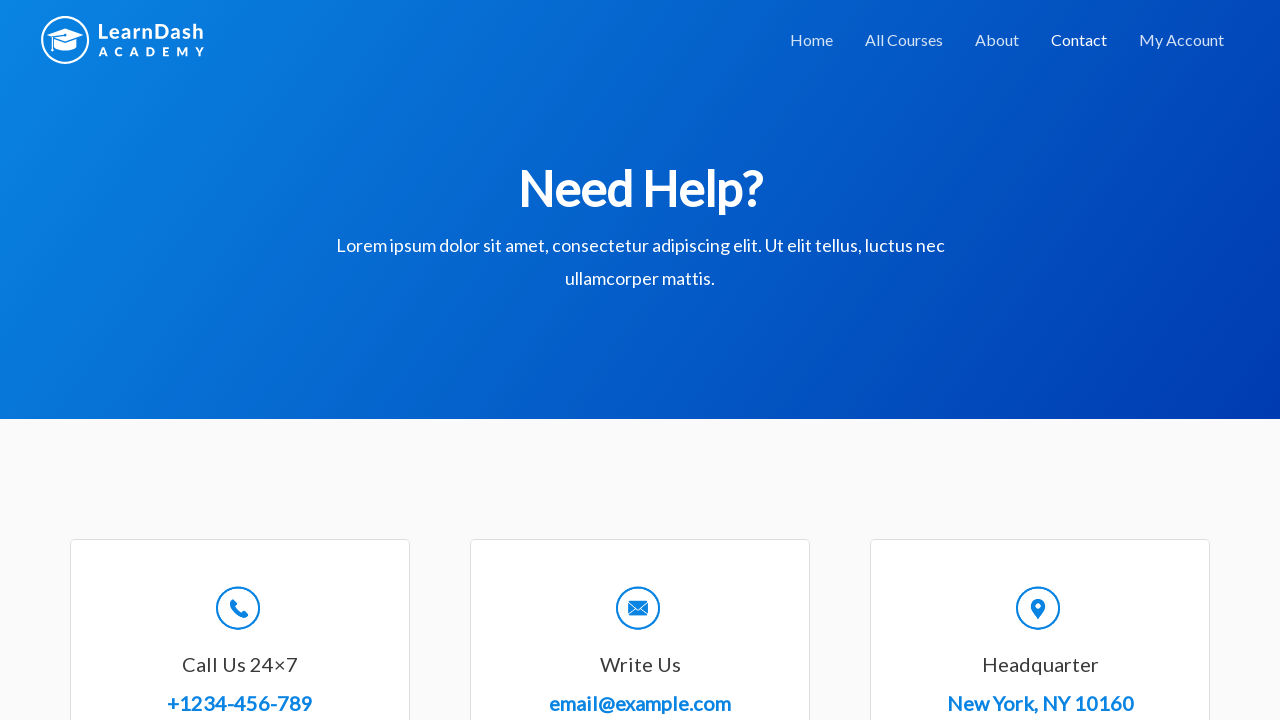

Success message displayed: 'Thanks for contacting us! We will be in touch with you shortly.'
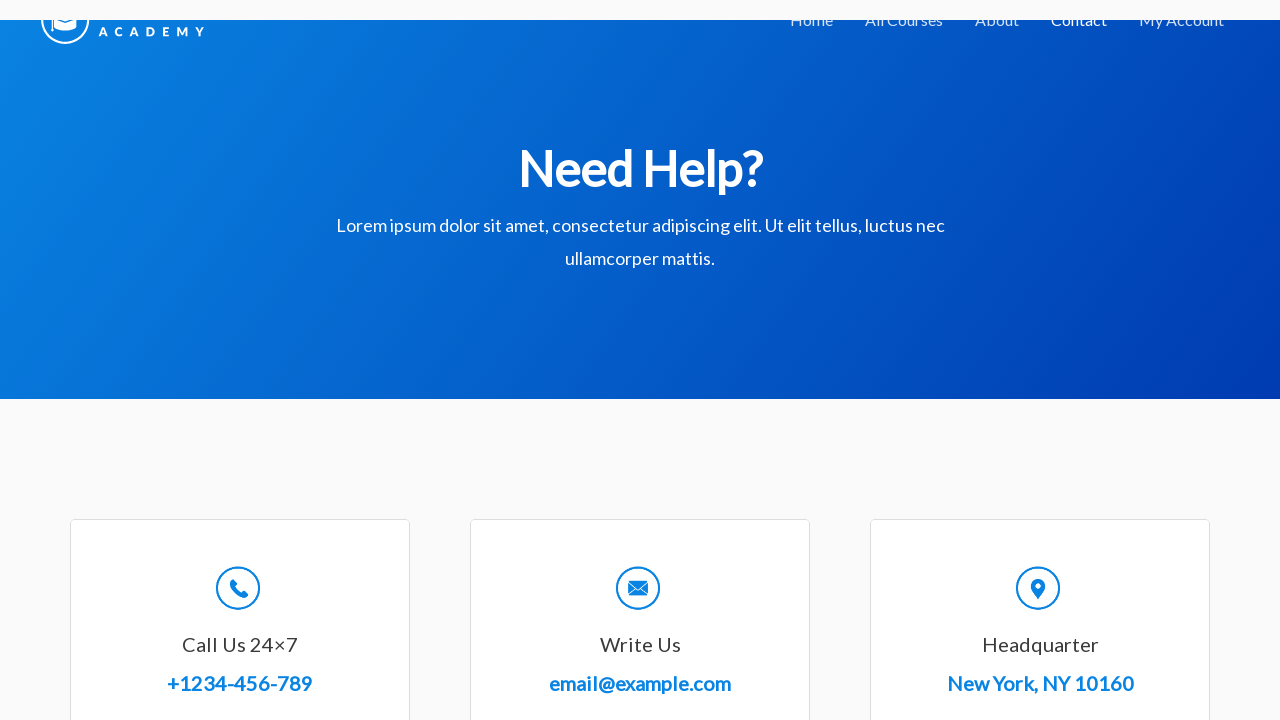

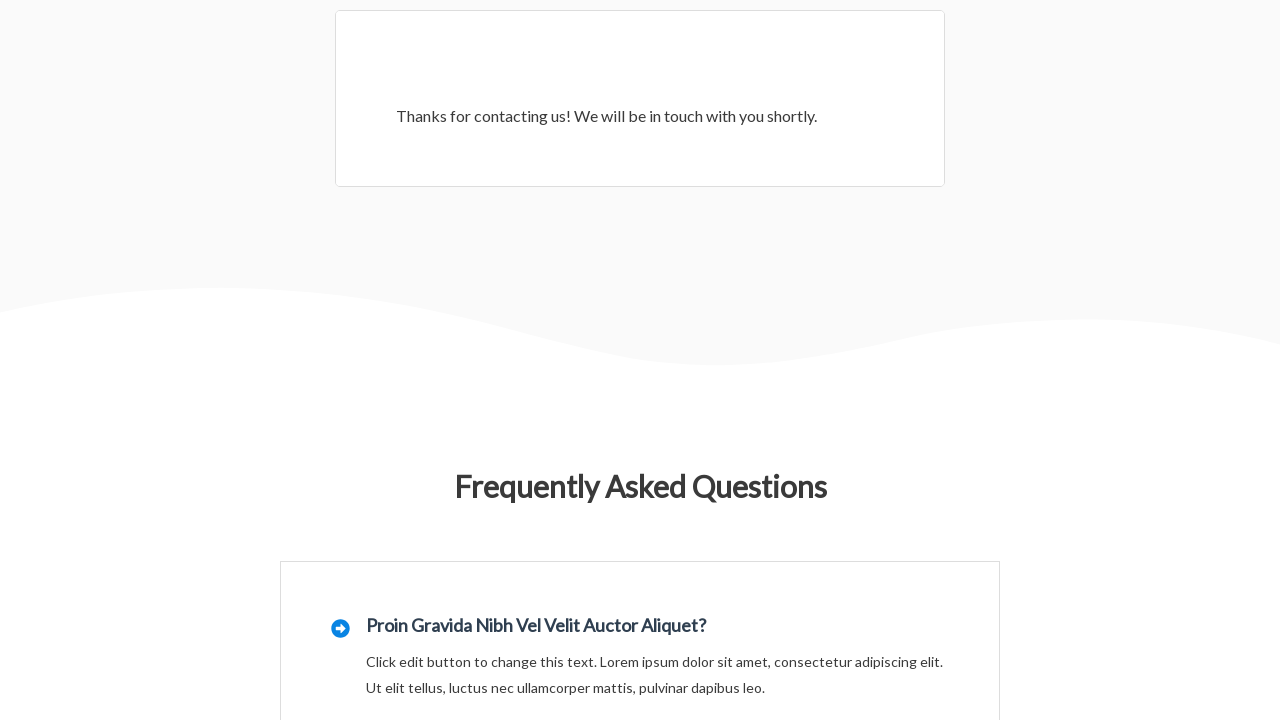